Tests Add/Remove Elements feature by adding an element and then removing it

Starting URL: https://the-internet.herokuapp.com/

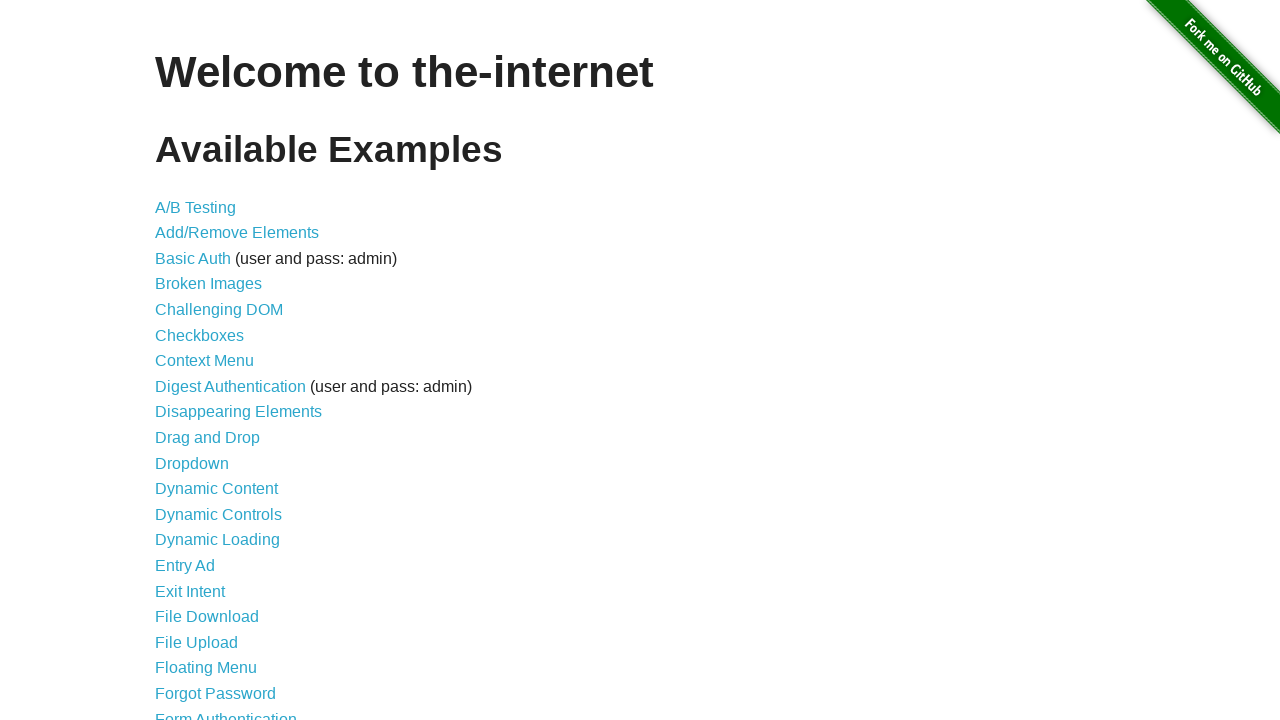

Clicked on Add/Remove Elements link at (237, 233) on a[href='/add_remove_elements/']
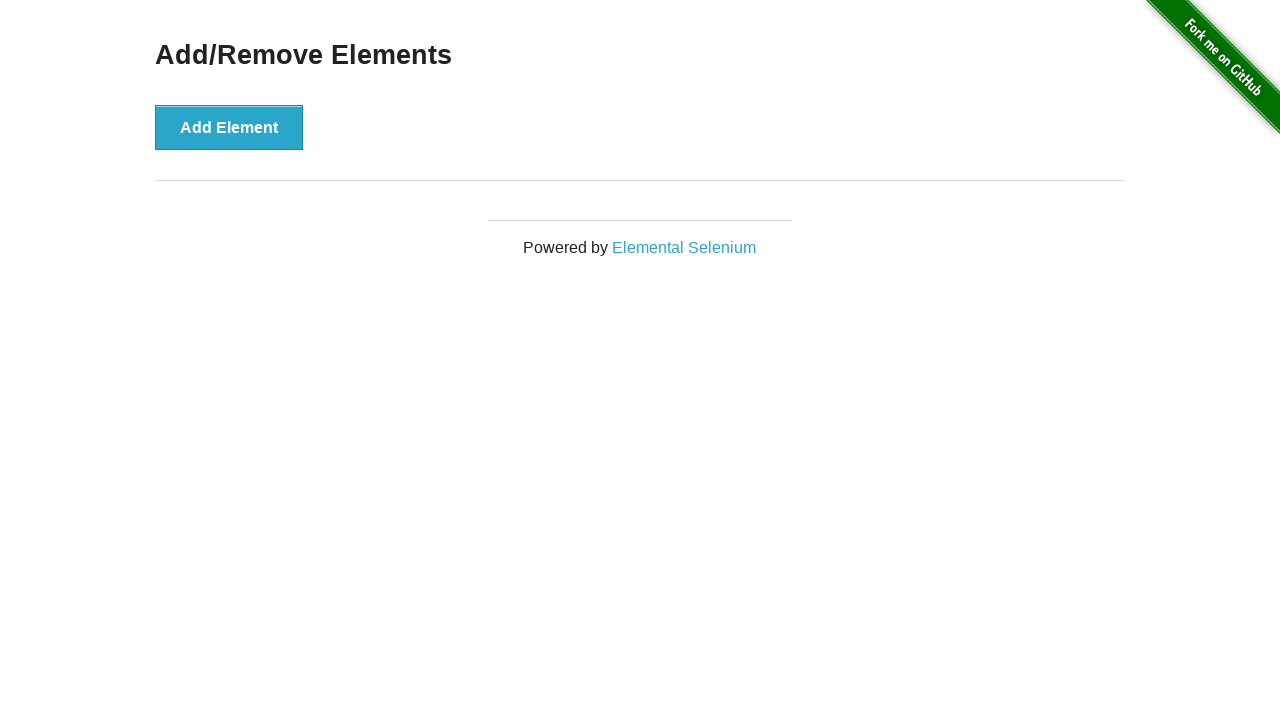

Clicked Add Element button at (229, 127) on button[onclick='addElement()']
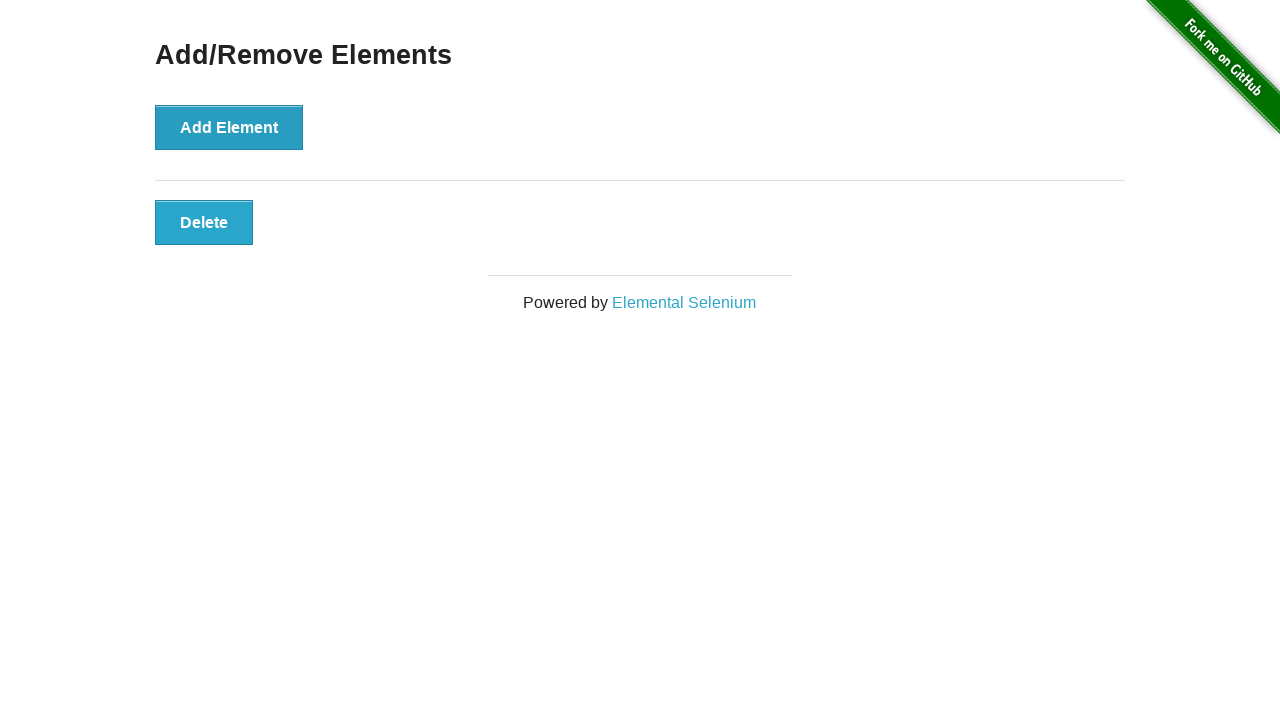

Element appeared after clicking Add Element
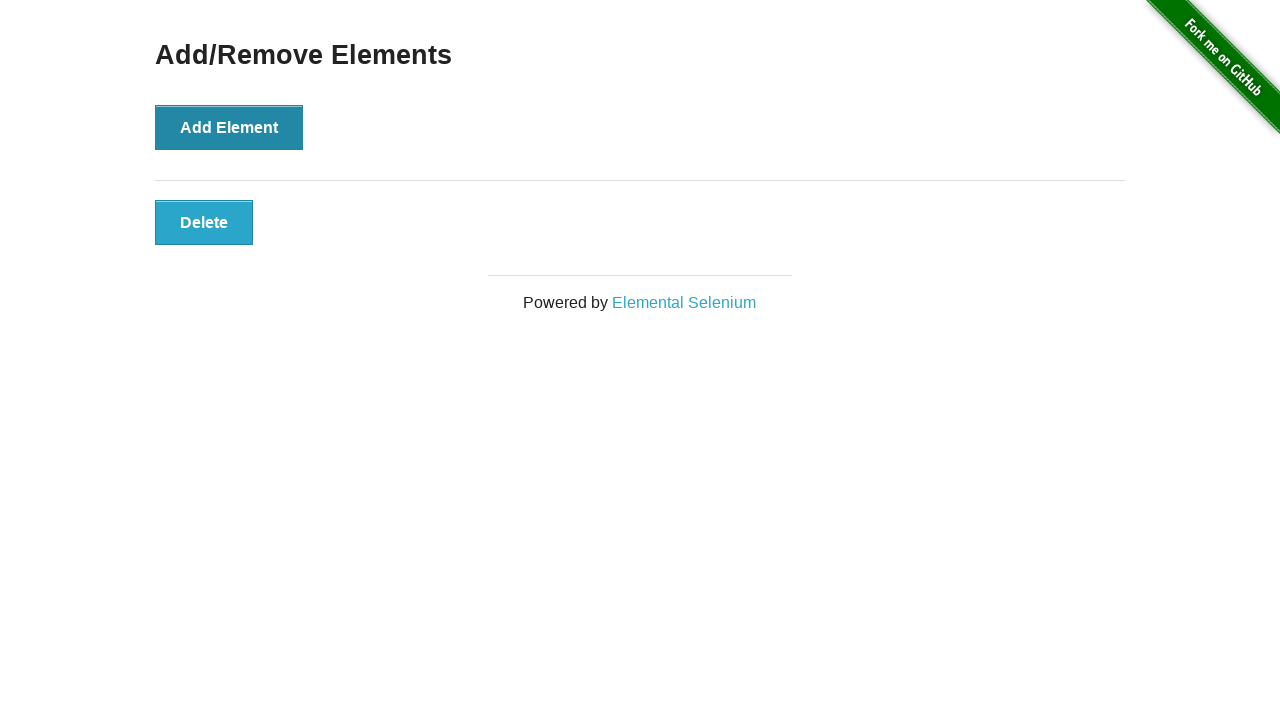

Clicked Delete button to remove the element at (204, 222) on button.added-manually
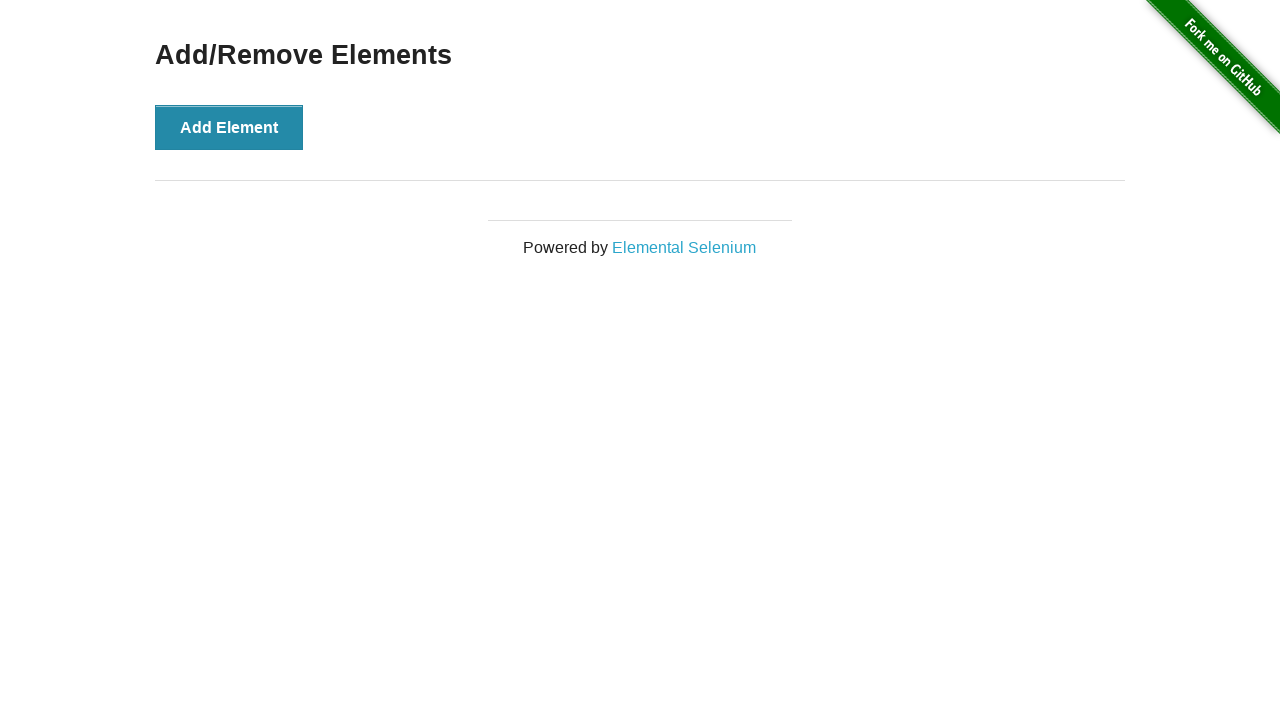

Verified element was successfully removed
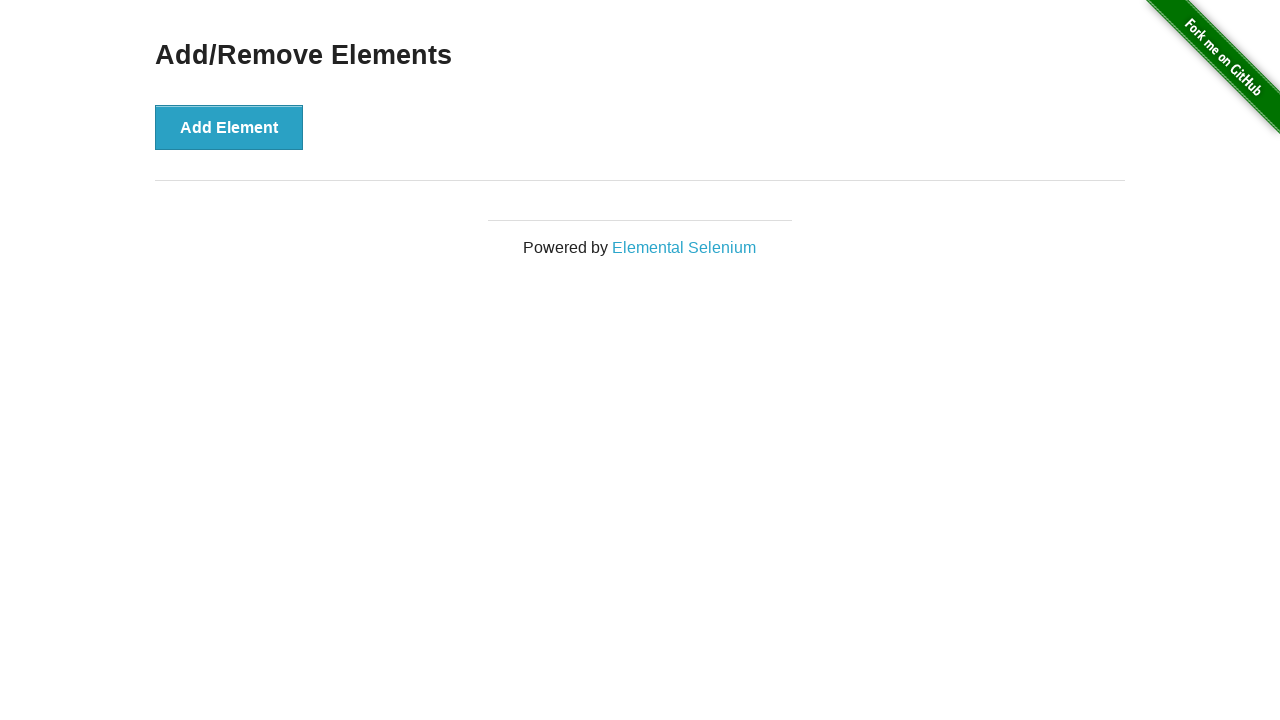

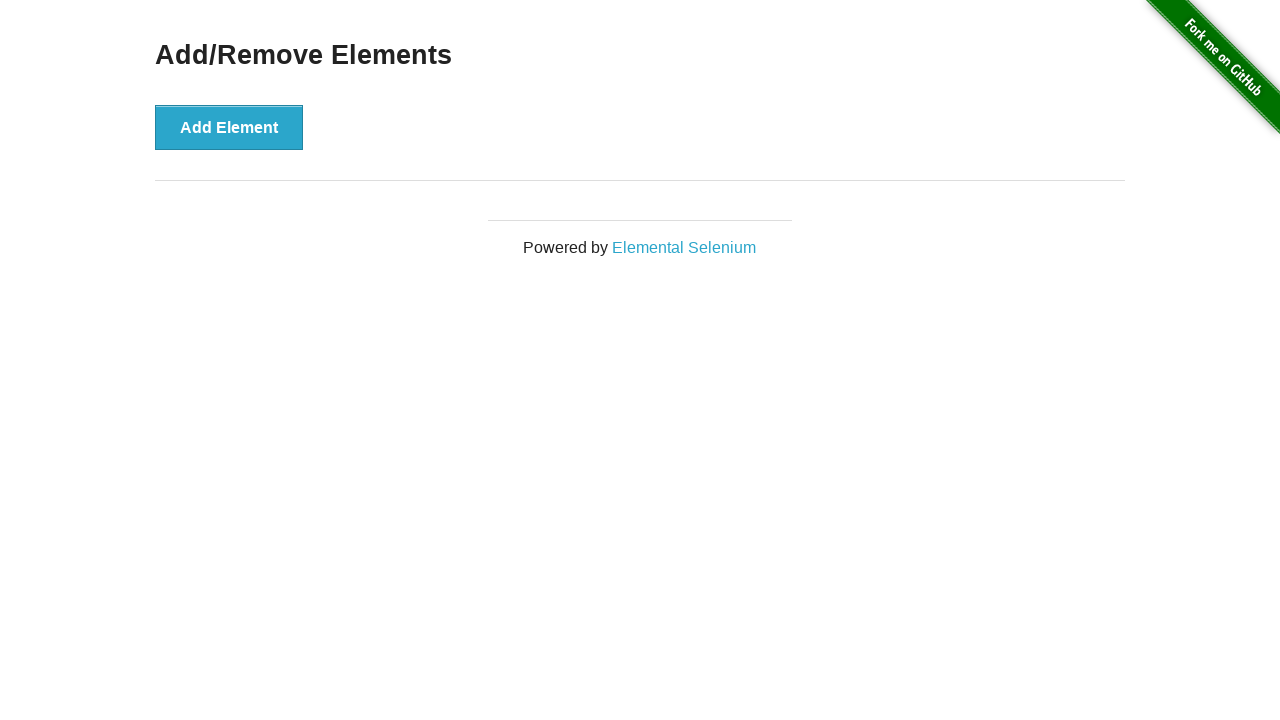